Navigates to the BlazeDemo travel agency homepage and verifies that the welcome text is present on the page

Starting URL: https://blazedemo.com/

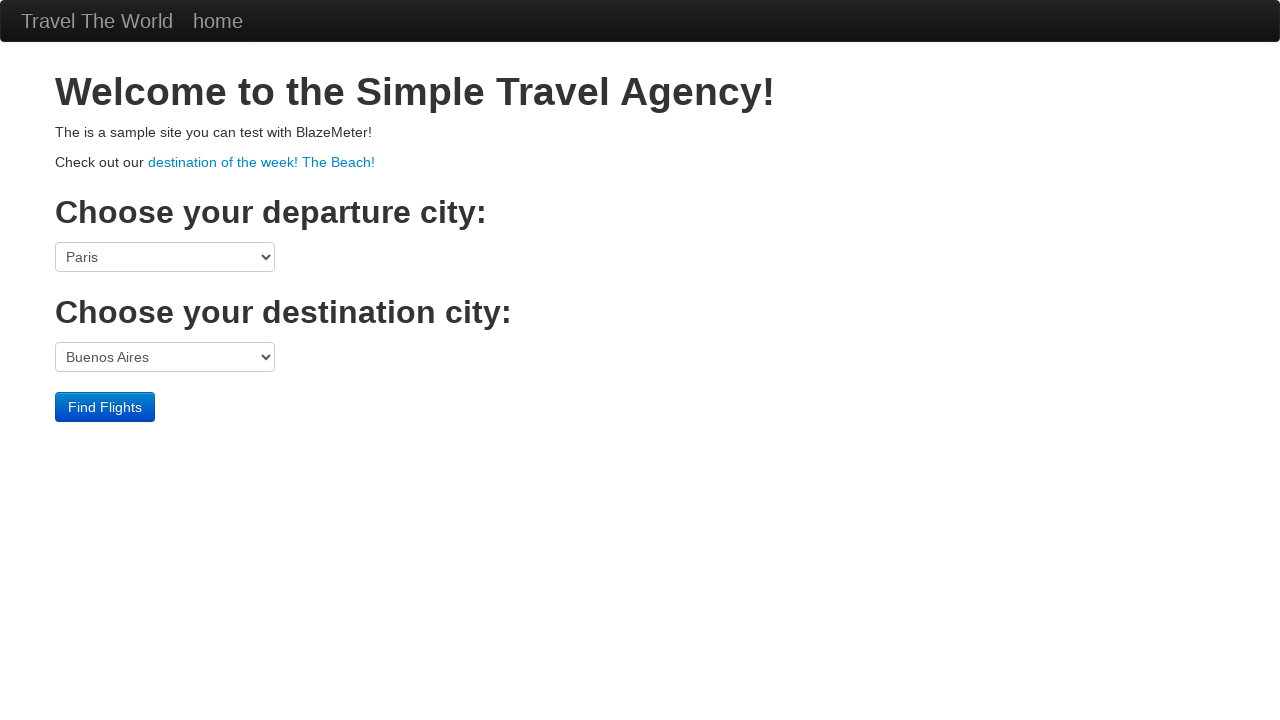

Navigated to BlazeDemo homepage at https://blazedemo.com/
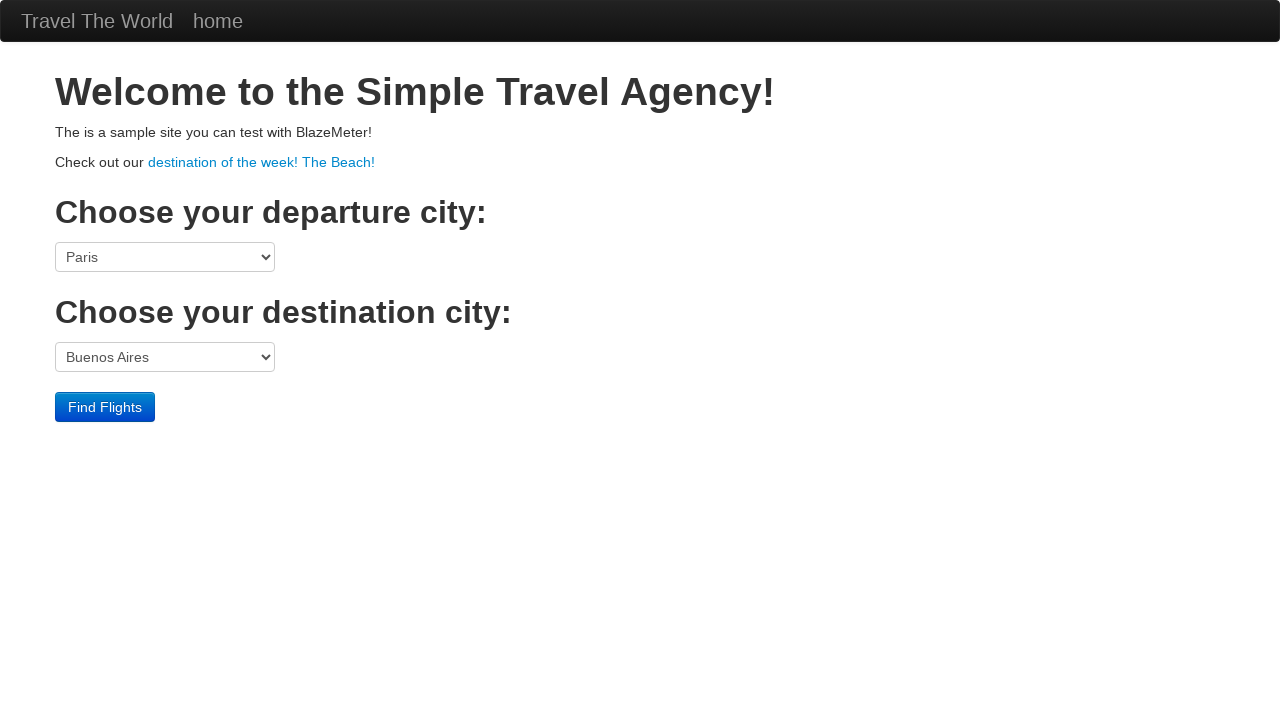

Welcome text 'Welcome to the Simple Travel Agency!' is present on the page
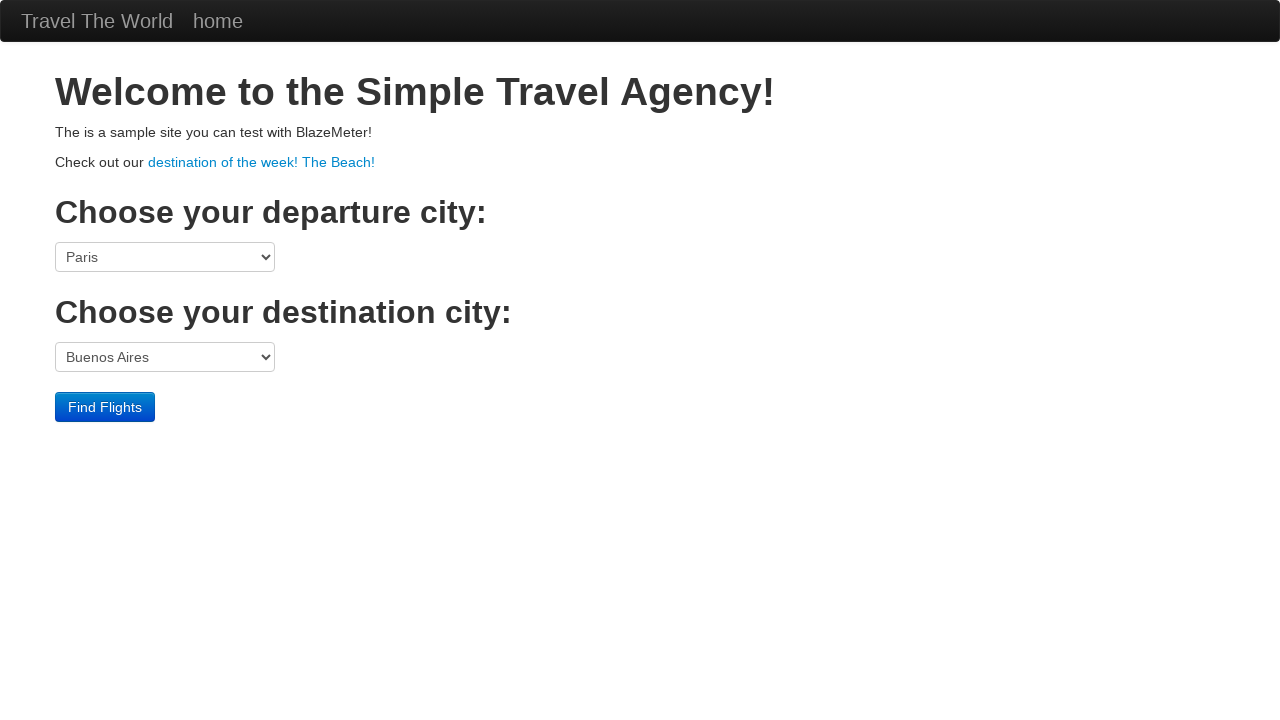

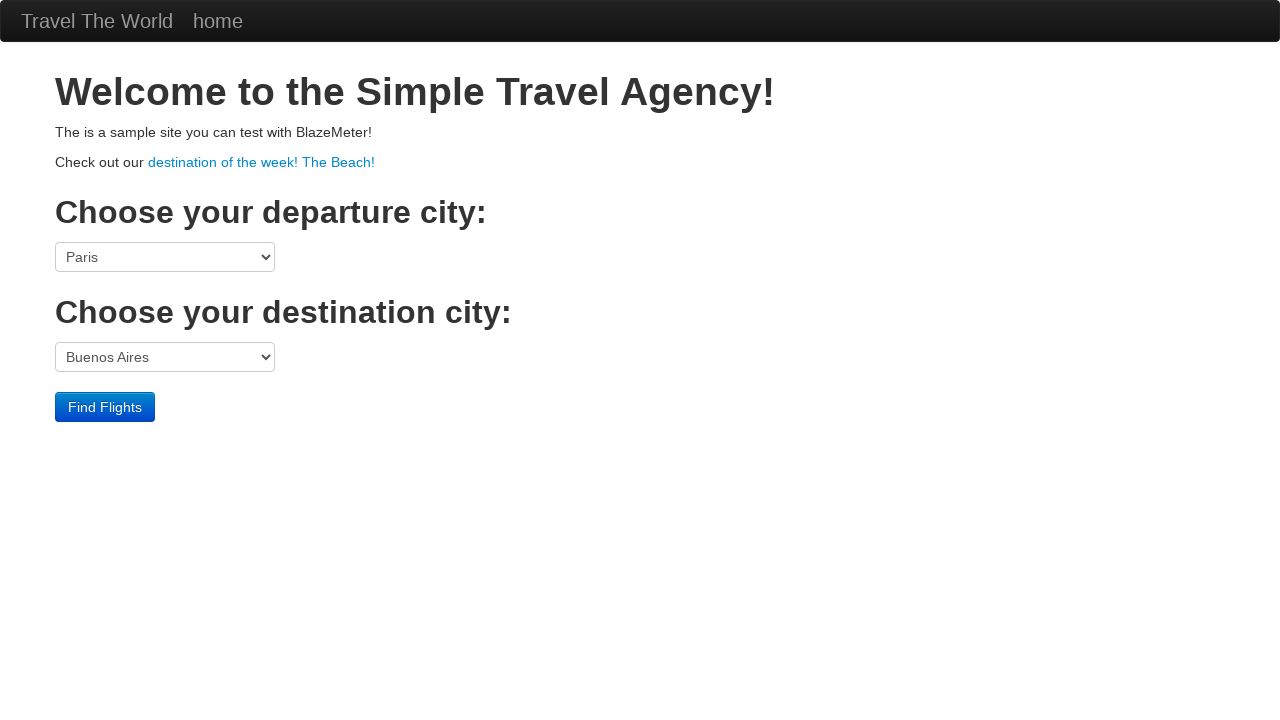